Tests double-click functionality on a "Copy Text" button element using ActionChains

Starting URL: https://testautomationpractice.blogspot.com/

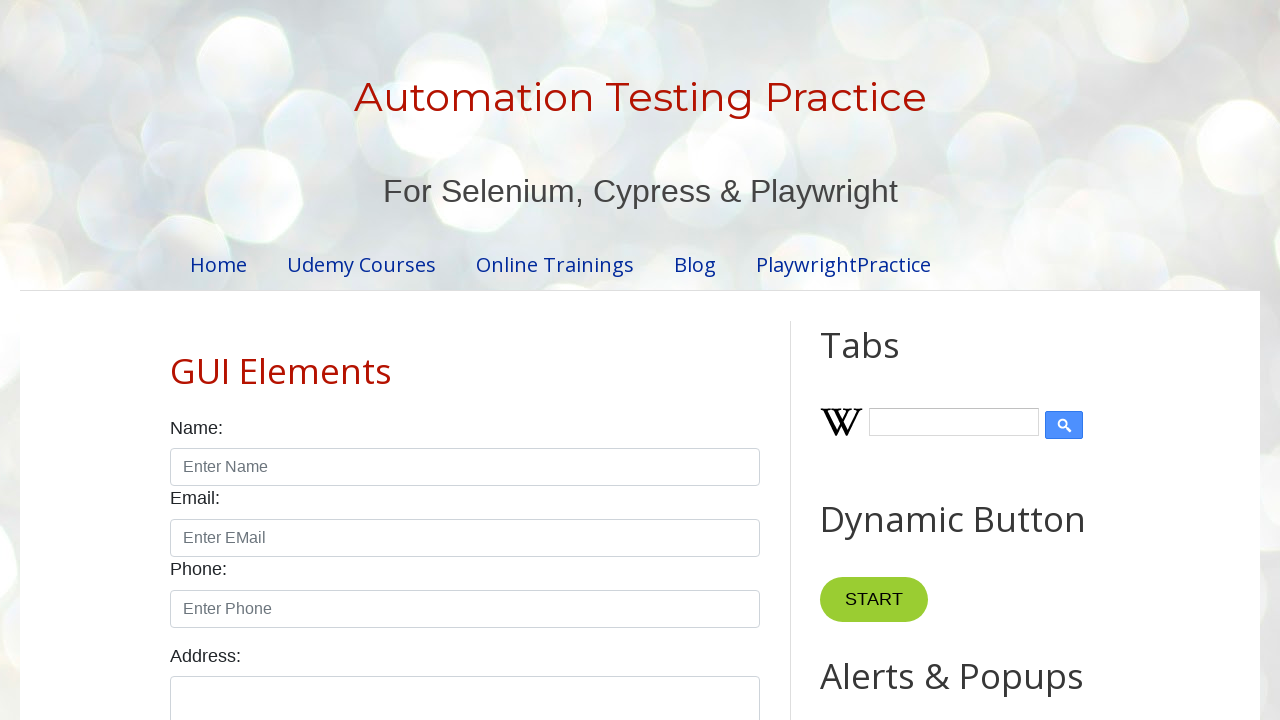

Navigated to Test Automation Practice website
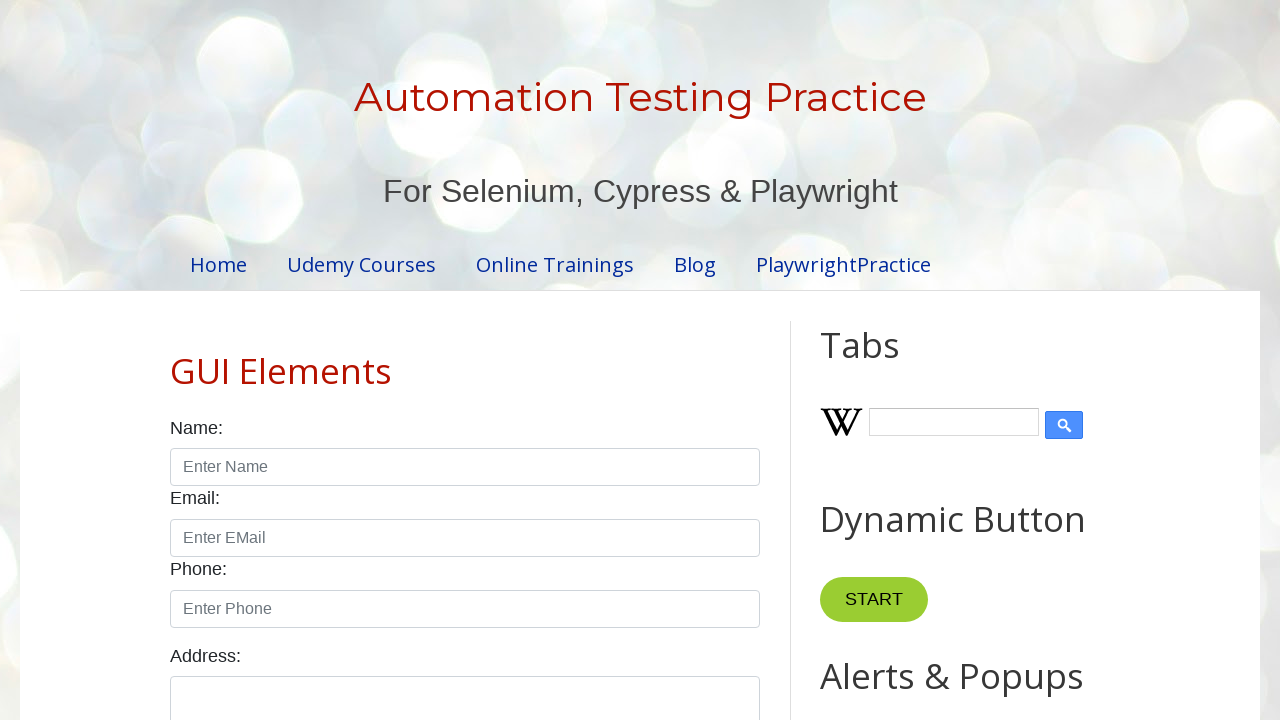

Double-clicked on 'Copy Text' button element at (885, 360) on xpath=//*[text()='Copy Text']
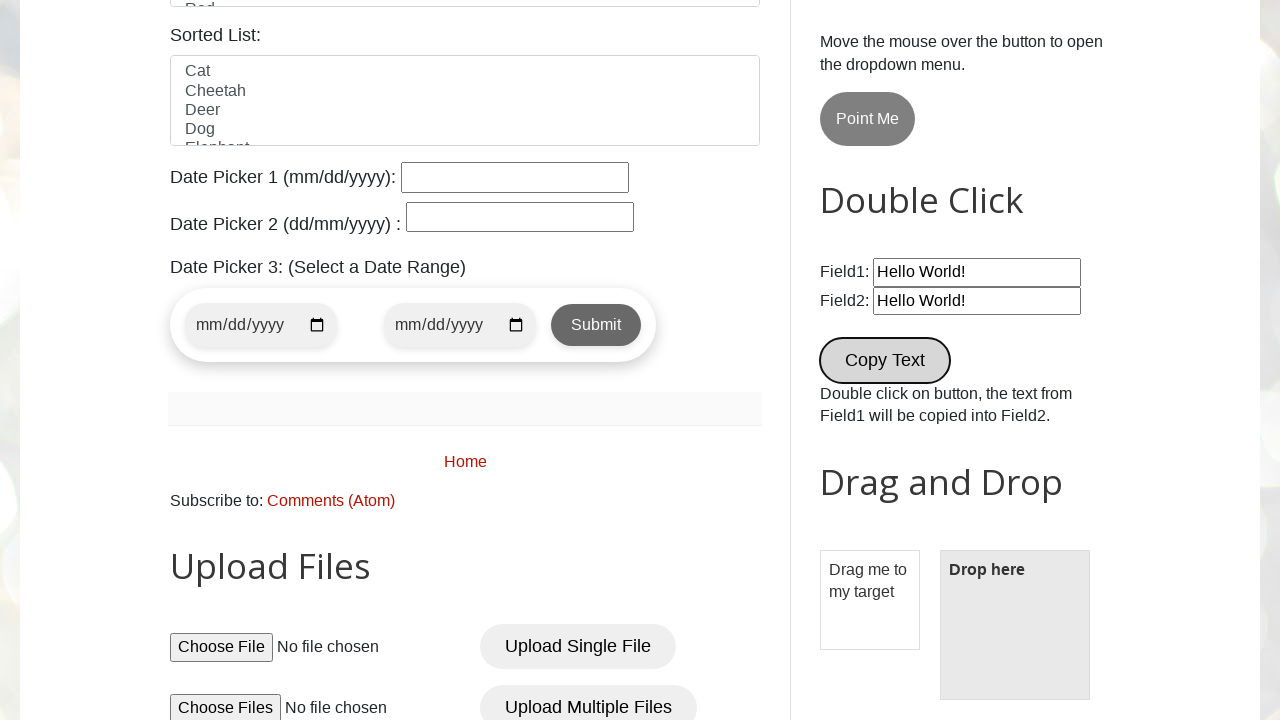

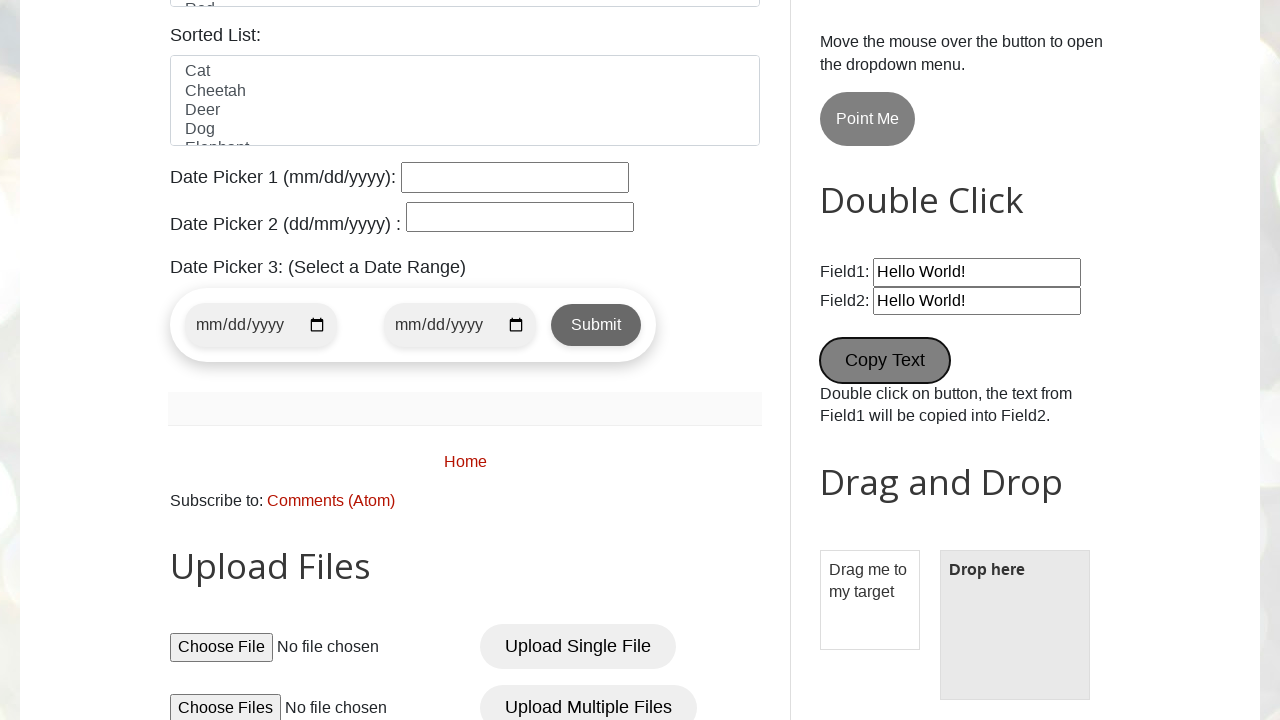